Tests radio button functionality on DemoQA website by navigating to the Elements section and clicking through available radio button options

Starting URL: https://demoqa.com

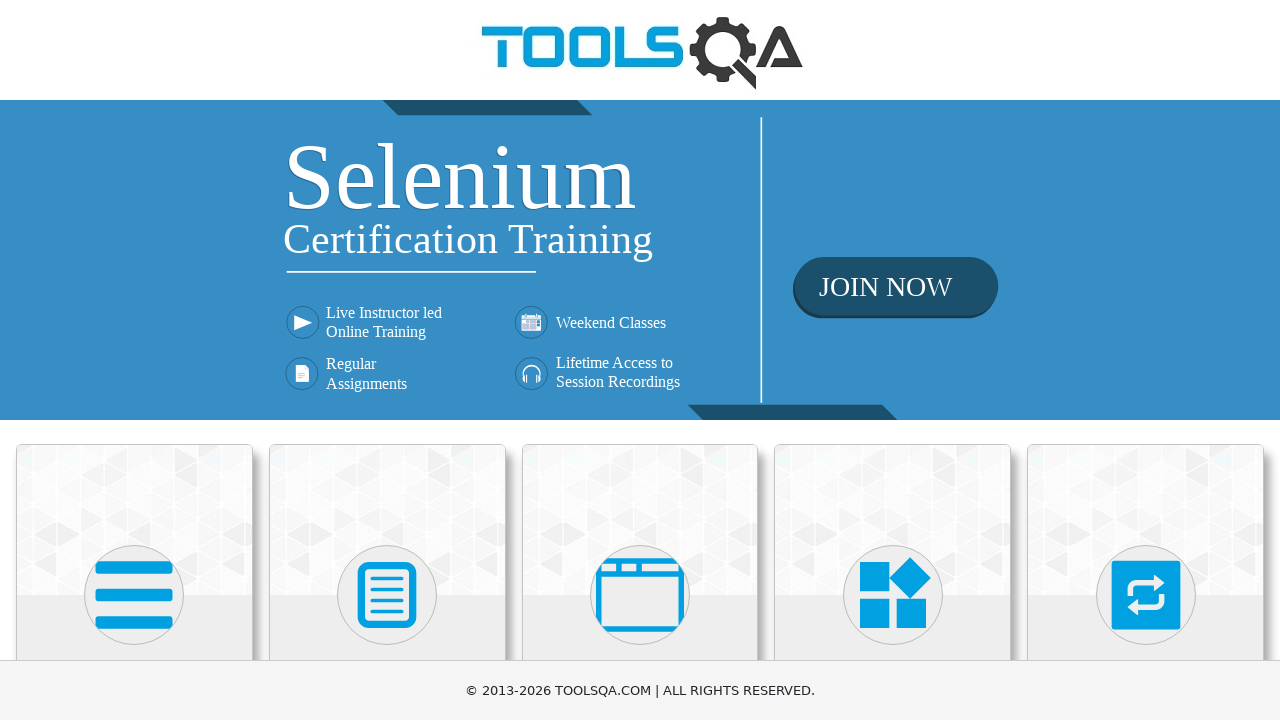

Located Elements section heading
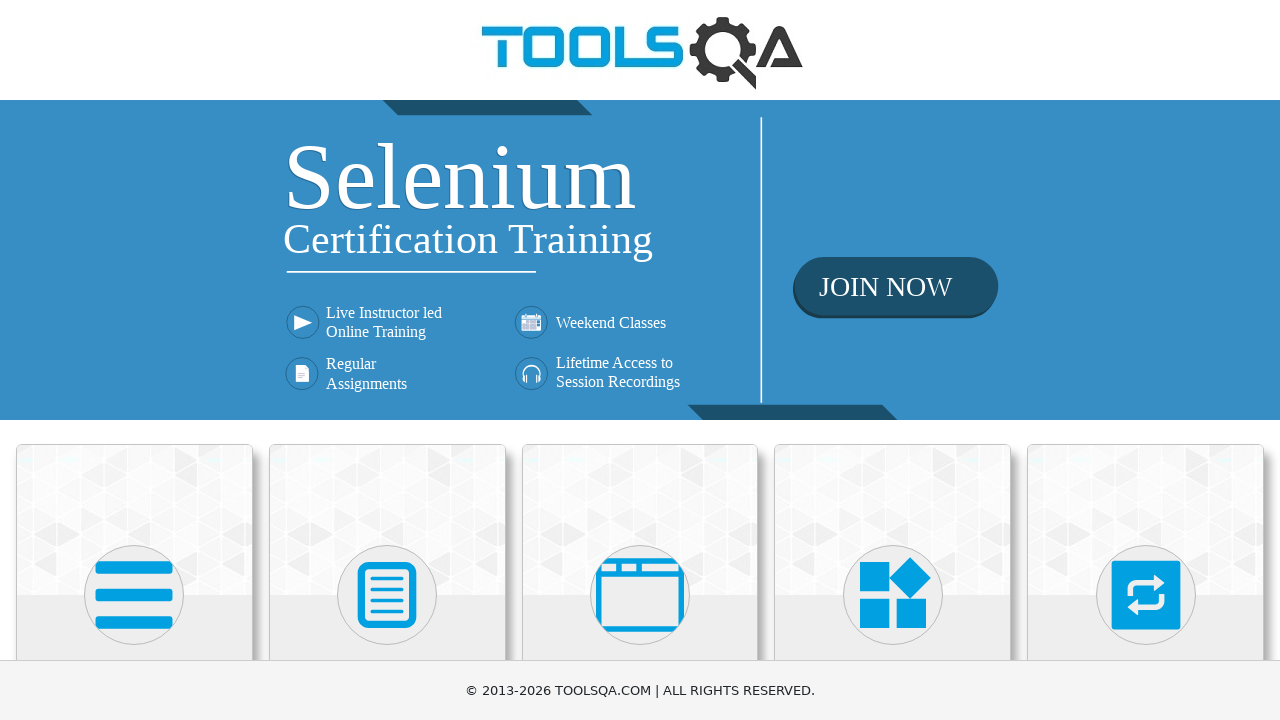

Scrolled Elements section into view
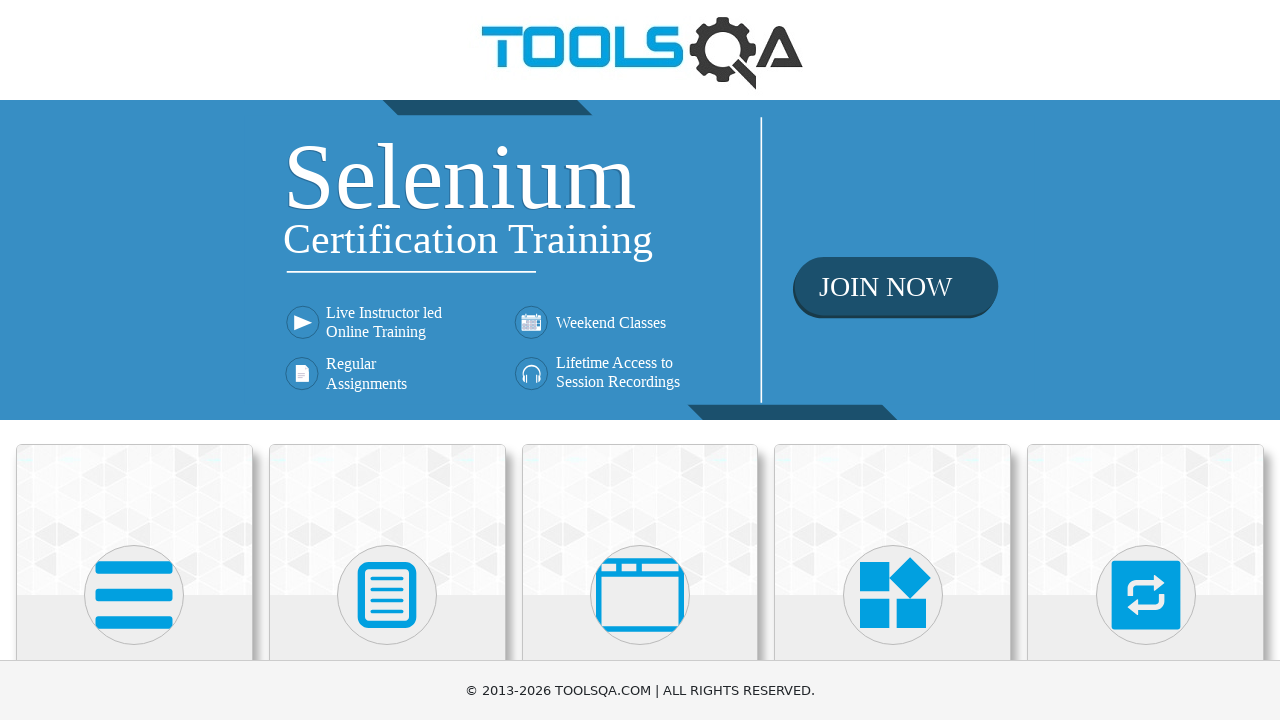

Clicked on Elements section at (134, 360) on h5:has-text('Elements')
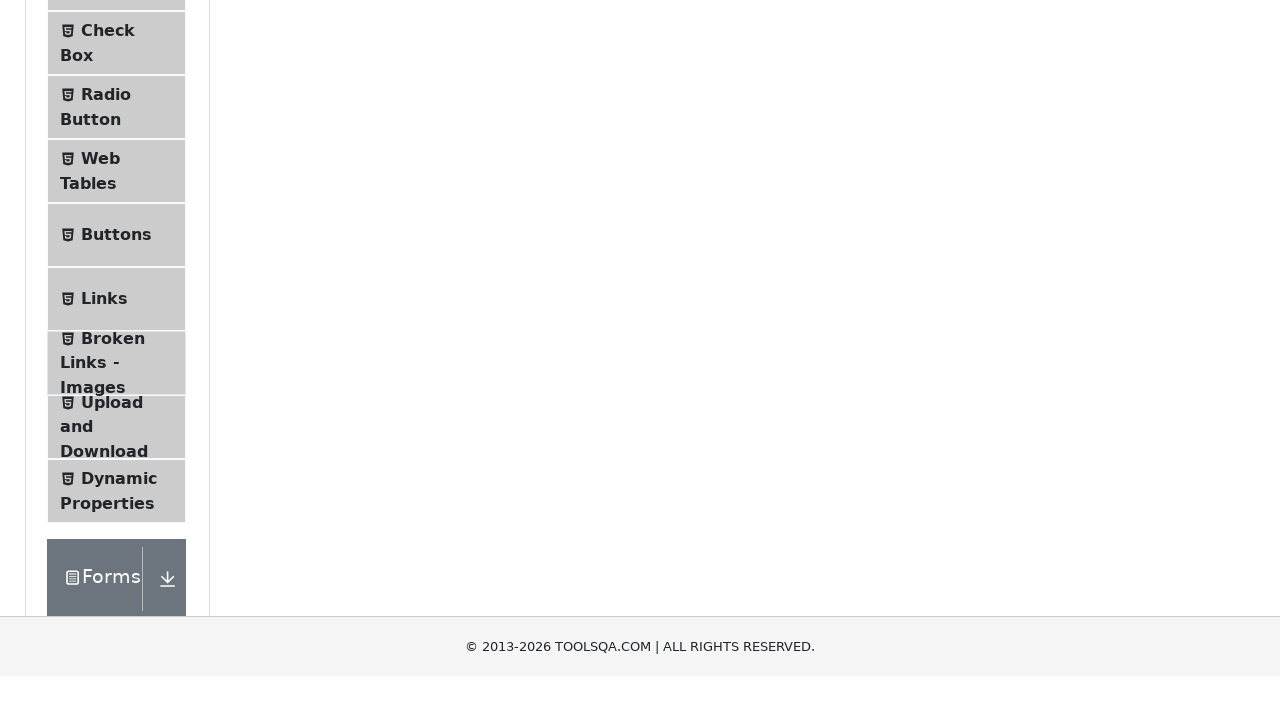

Clicked on Radio Button menu item at (106, 376) on span:has-text('Radio Button')
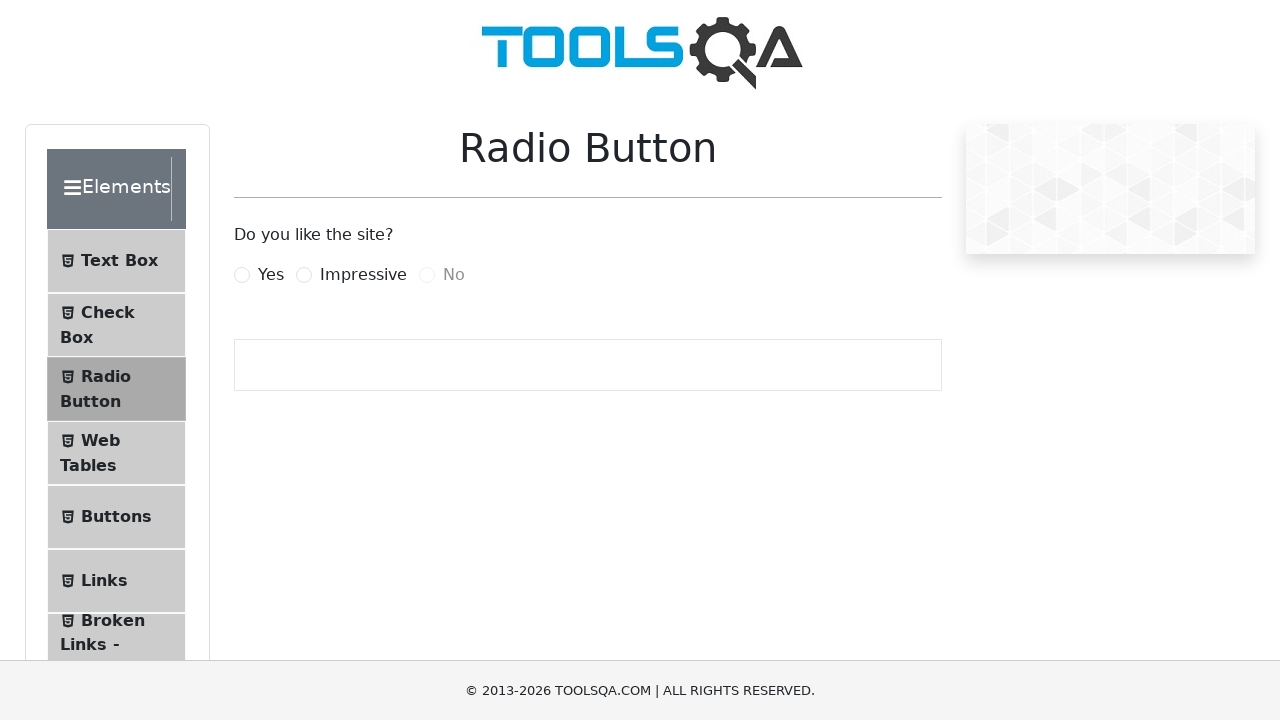

Retrieved all radio button labels
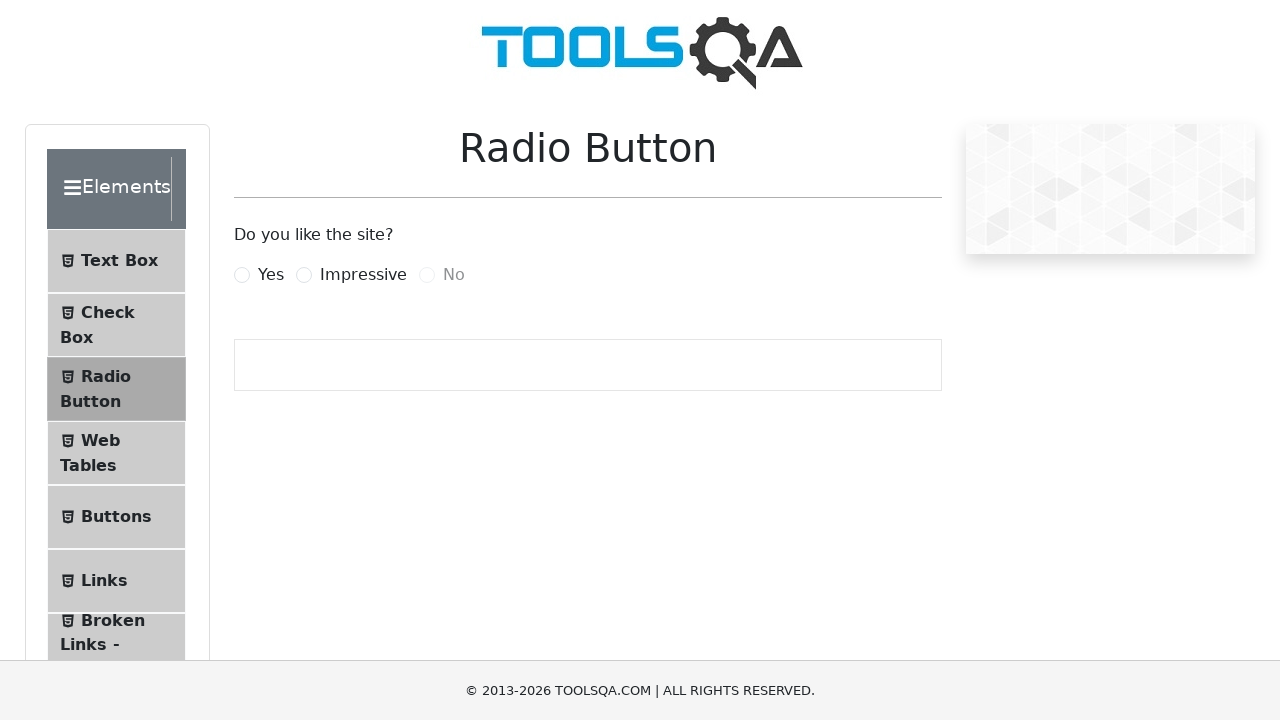

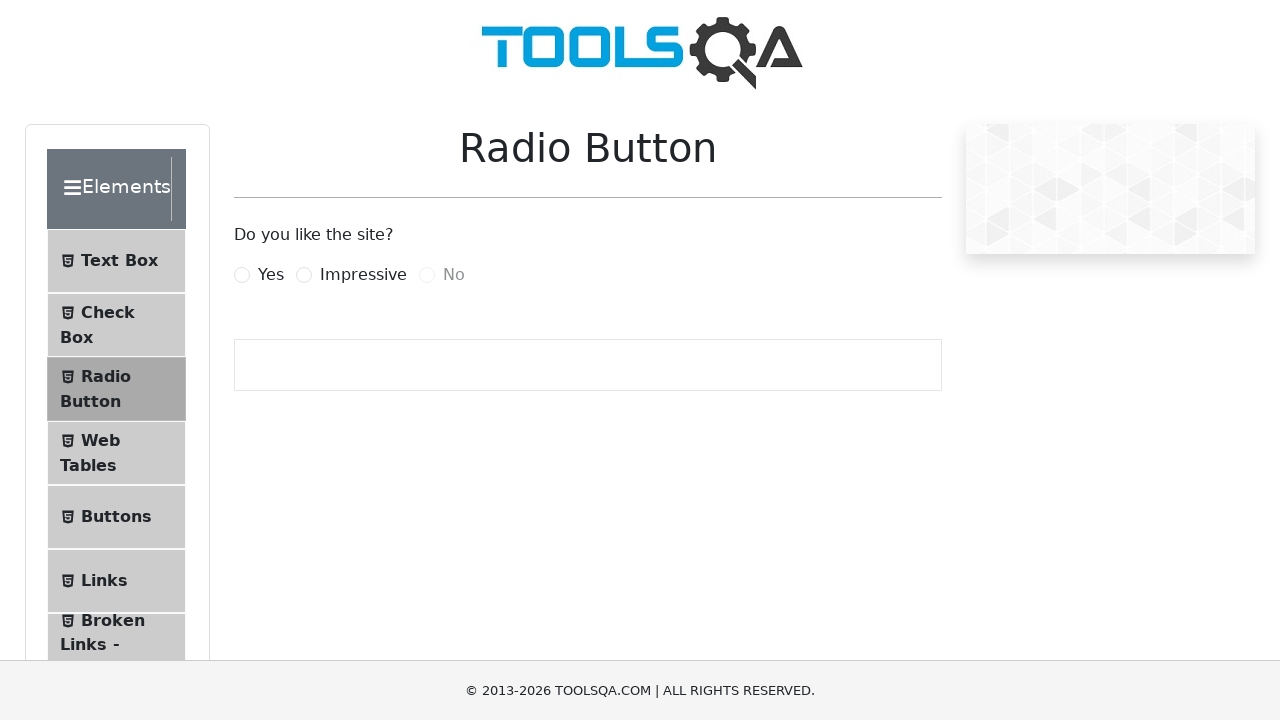